Tests calculator 2+2=4 using keyboard input

Starting URL: http://mhunterak.github.io/calc.html

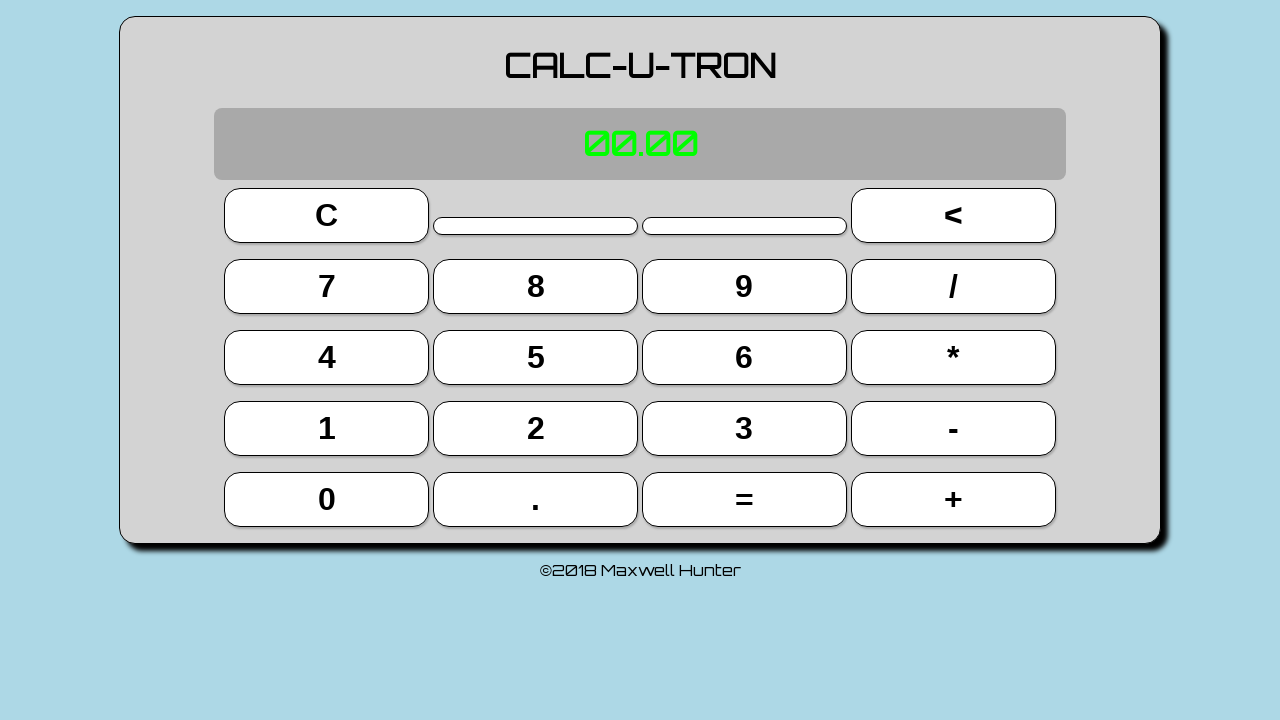

Pressed '2' key on calculator
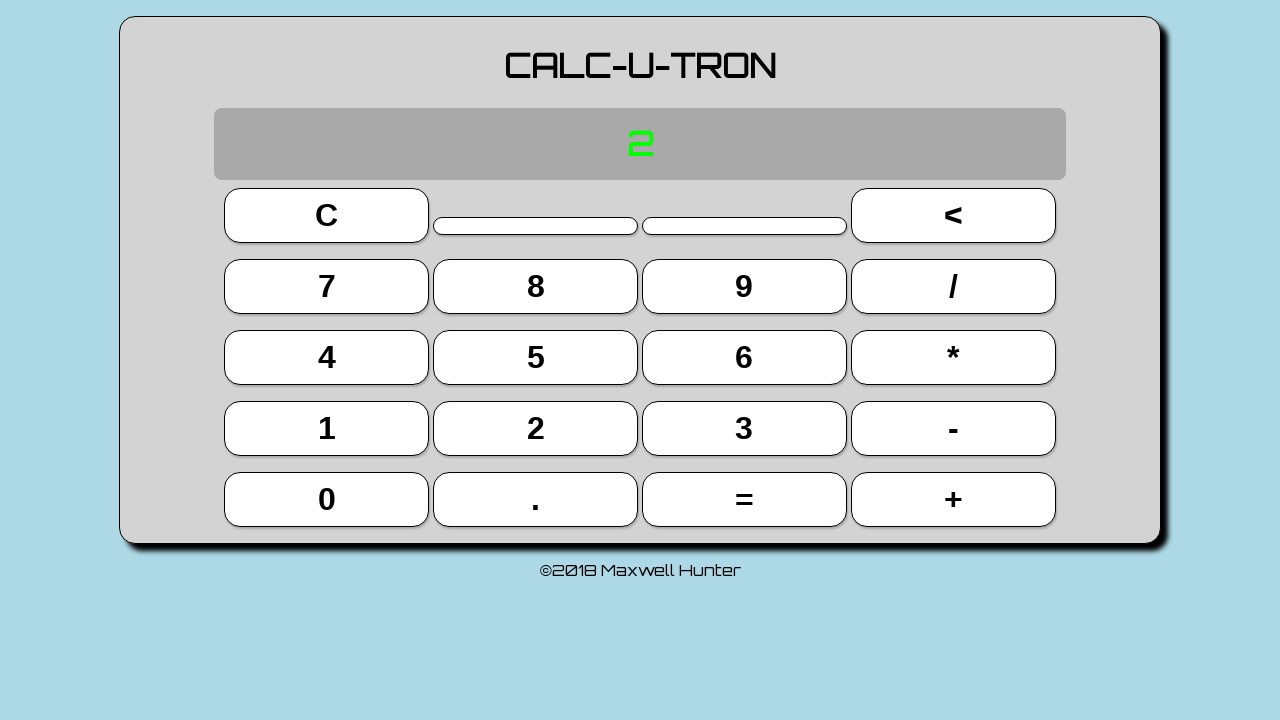

Pressed '+' key on calculator
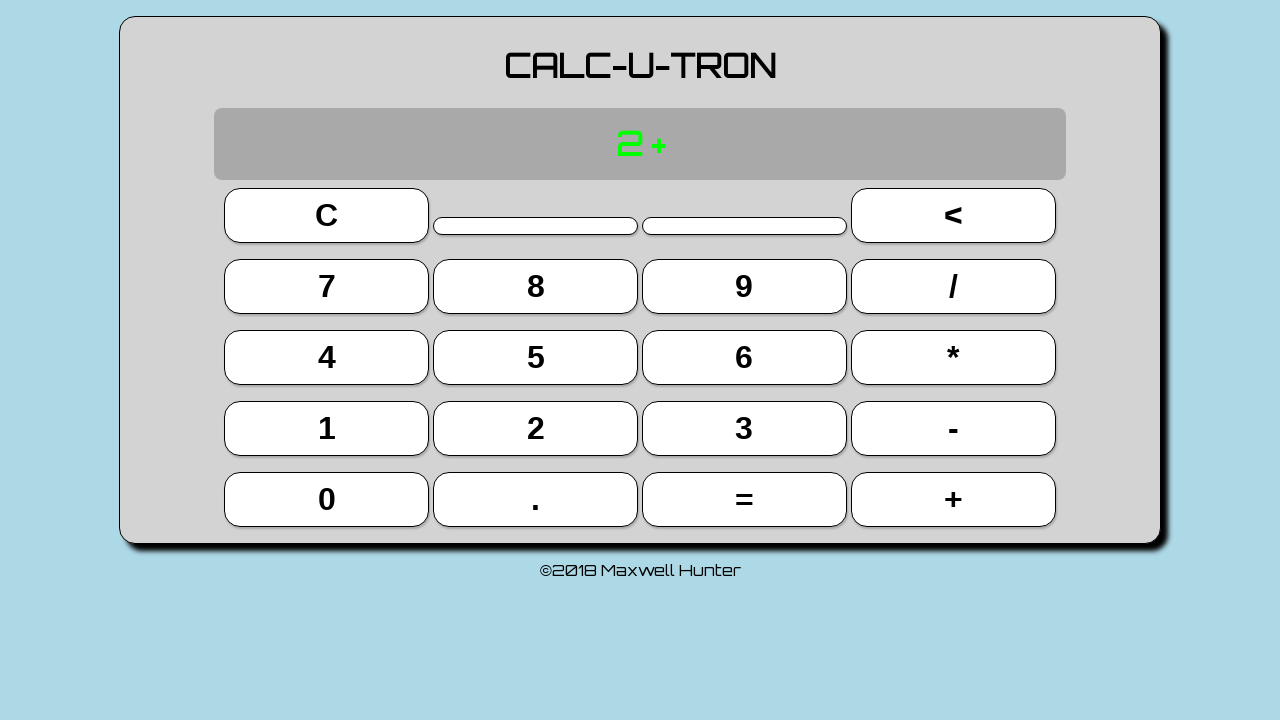

Pressed '2' key on calculator
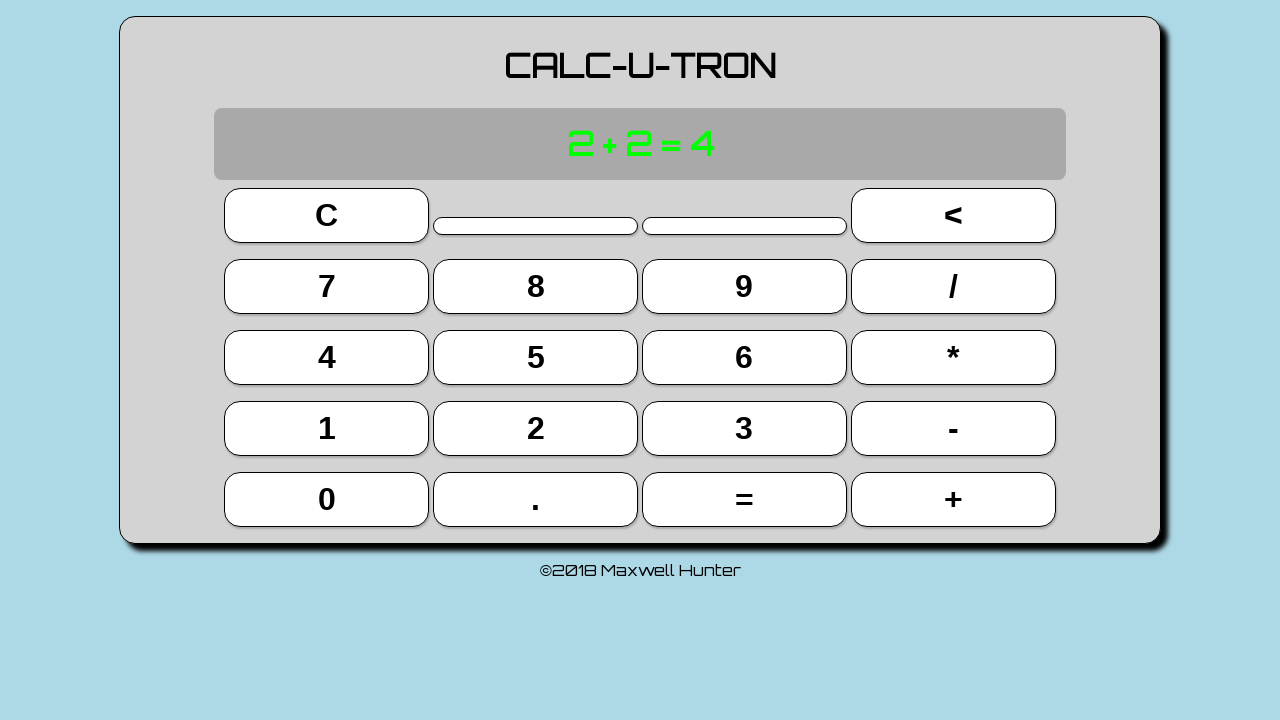

Pressed 'Enter' key to execute calculation
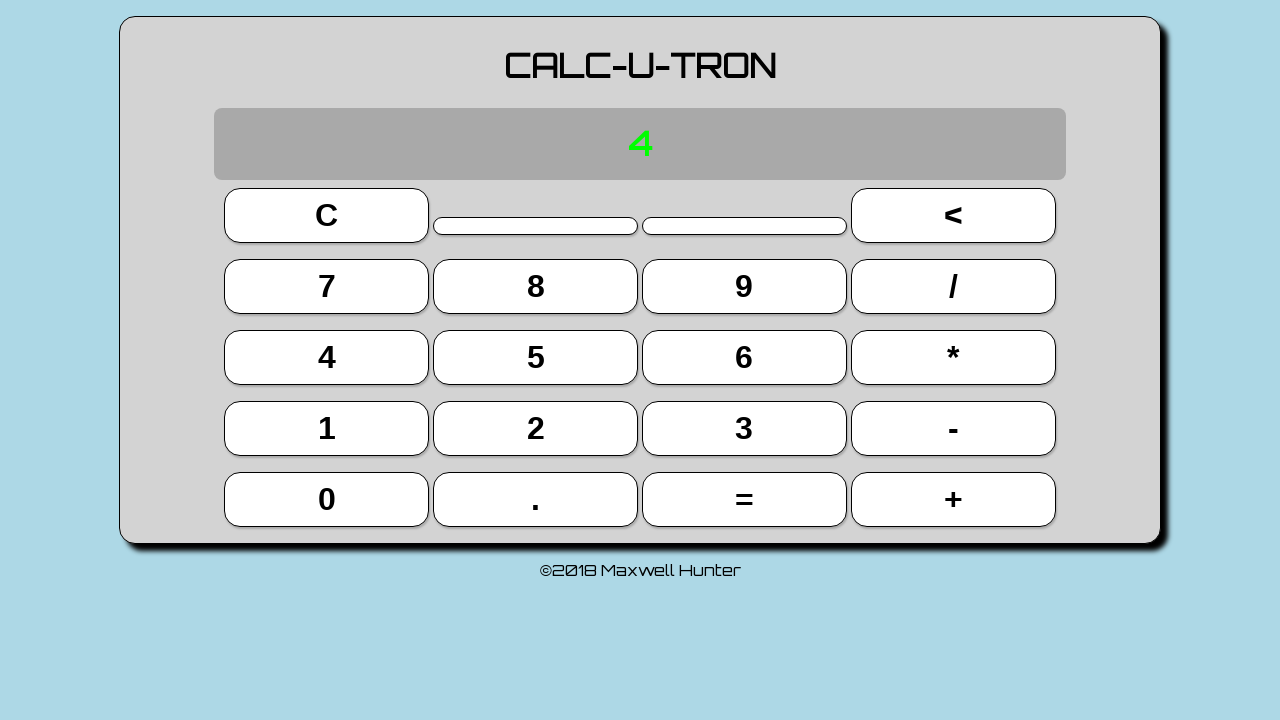

Located calculator display element
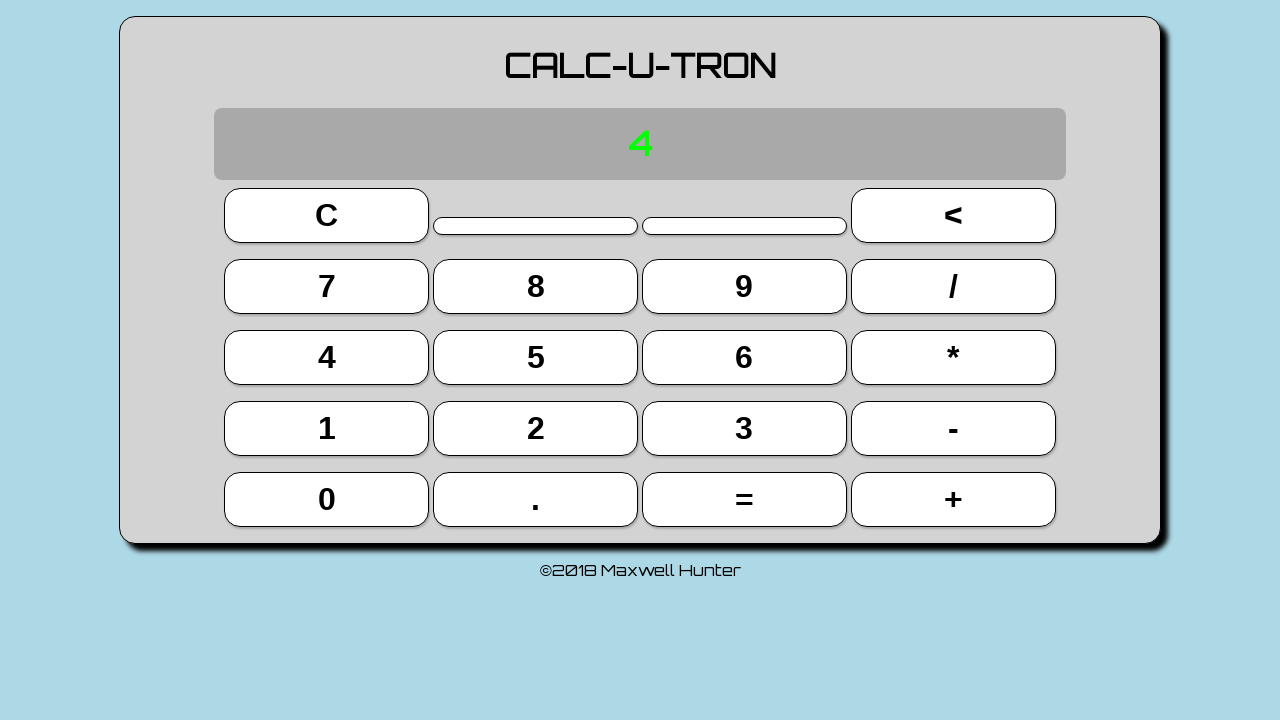

Verified calculator result is '4'
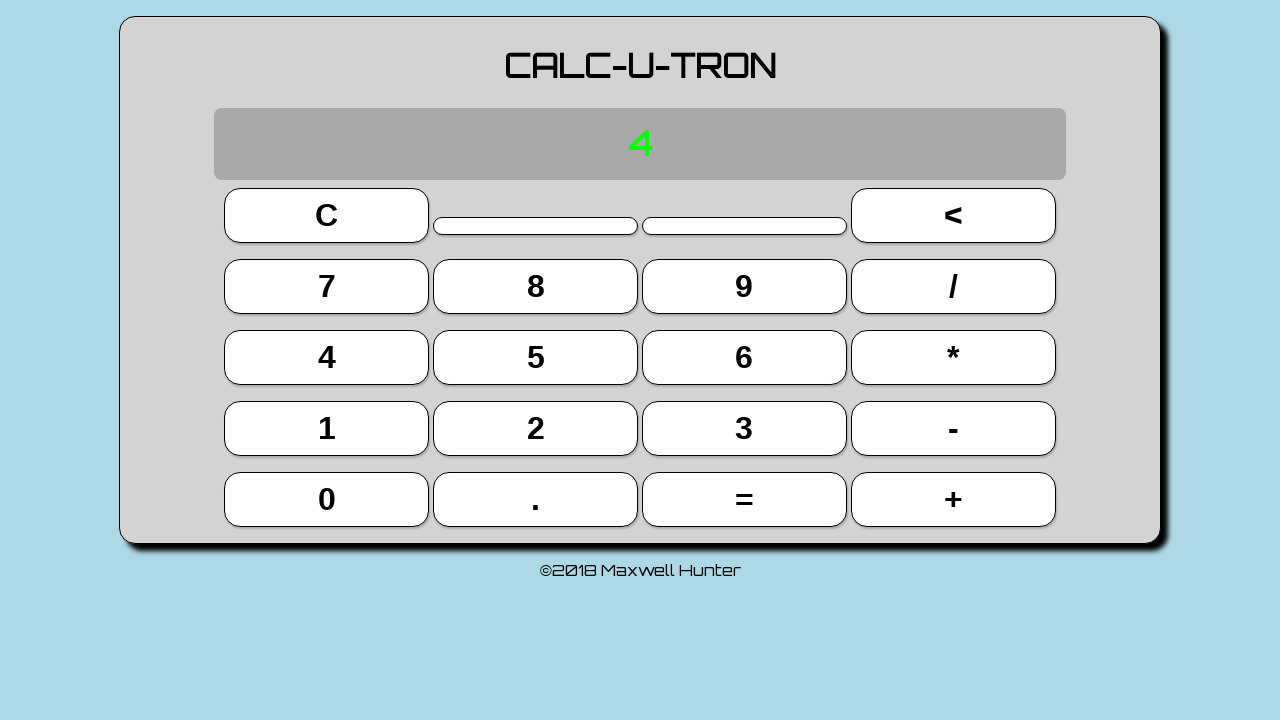

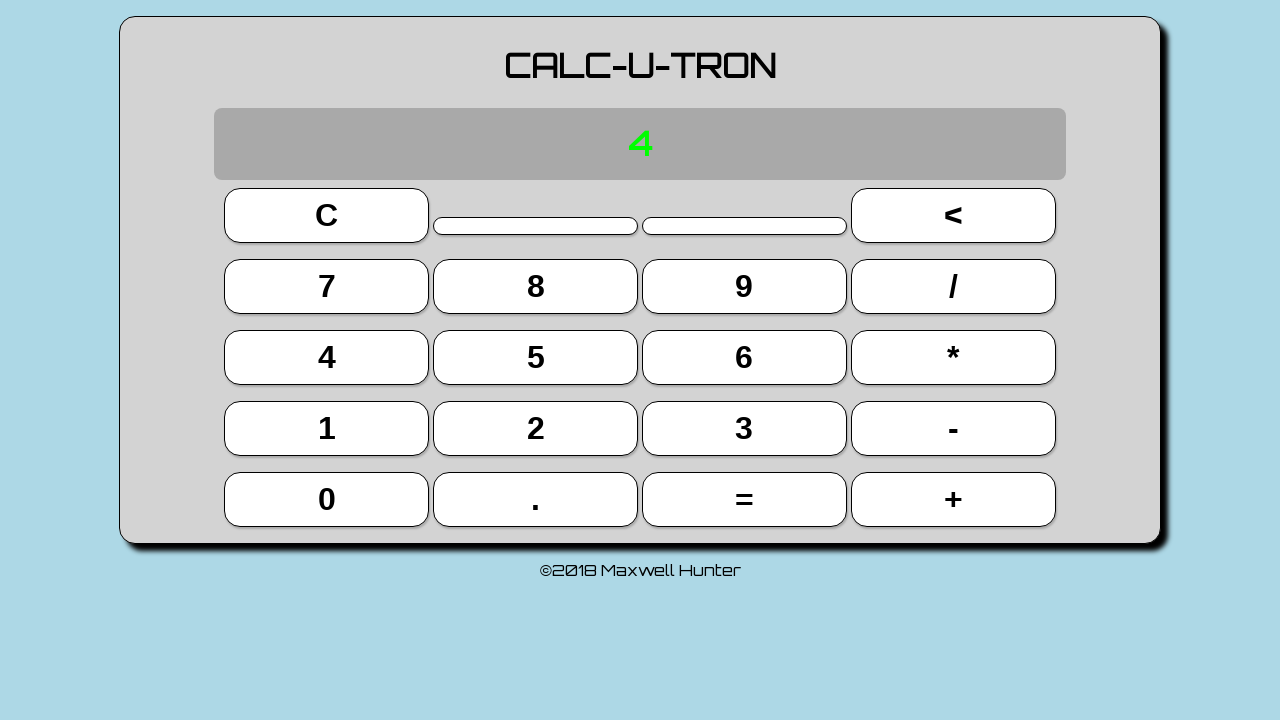